Tests that Clear completed button is hidden when no items are completed

Starting URL: https://demo.playwright.dev/todomvc

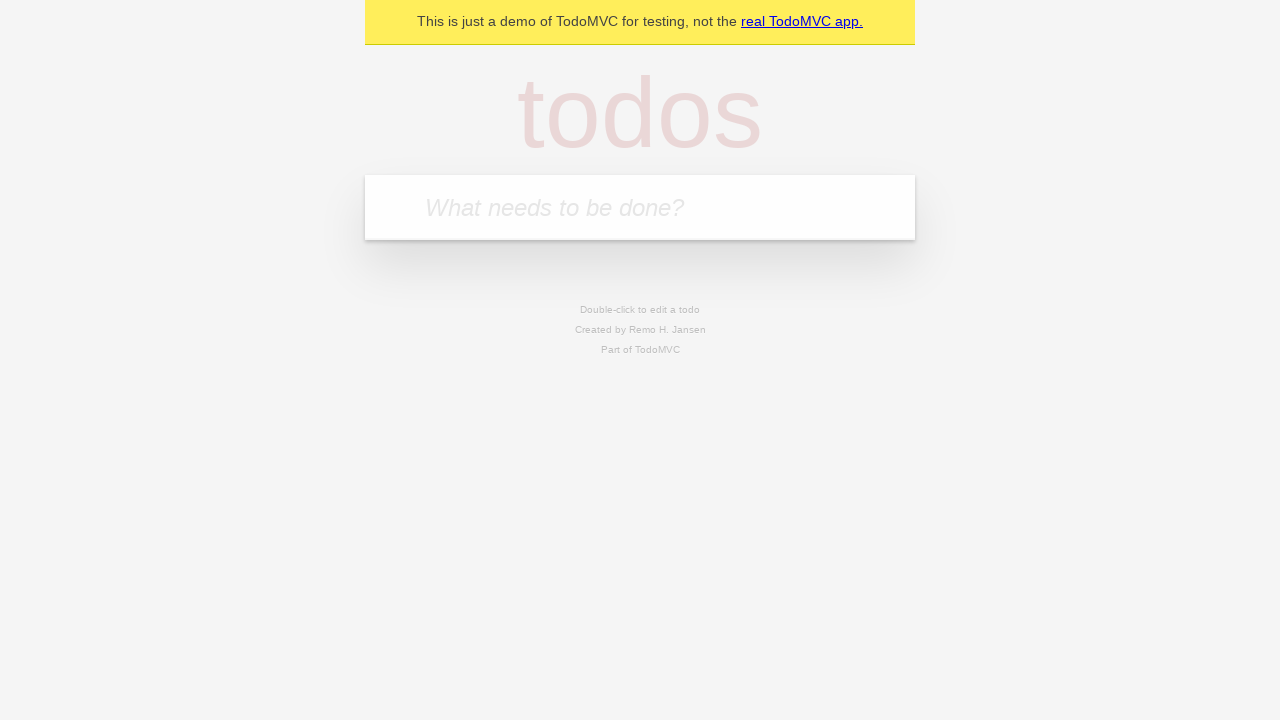

Filled todo input with 'buy some cheese' on internal:attr=[placeholder="What needs to be done?"i]
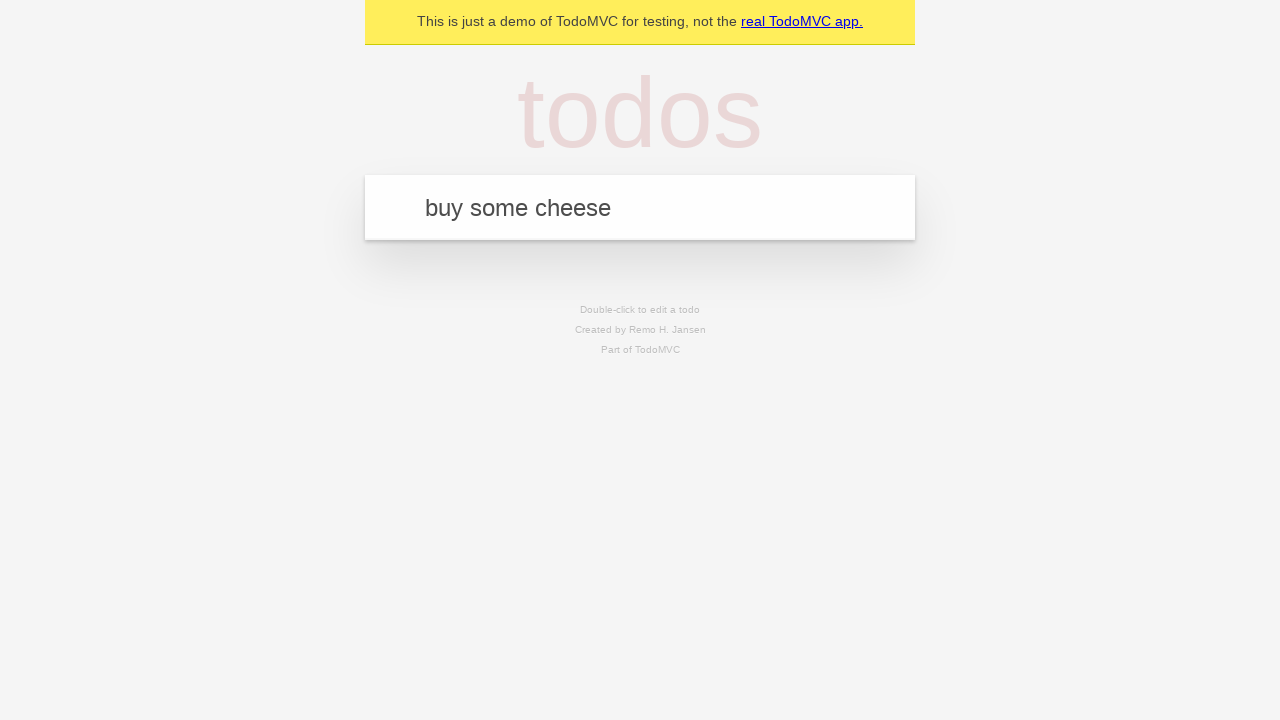

Pressed Enter to add 'buy some cheese' to todo list on internal:attr=[placeholder="What needs to be done?"i]
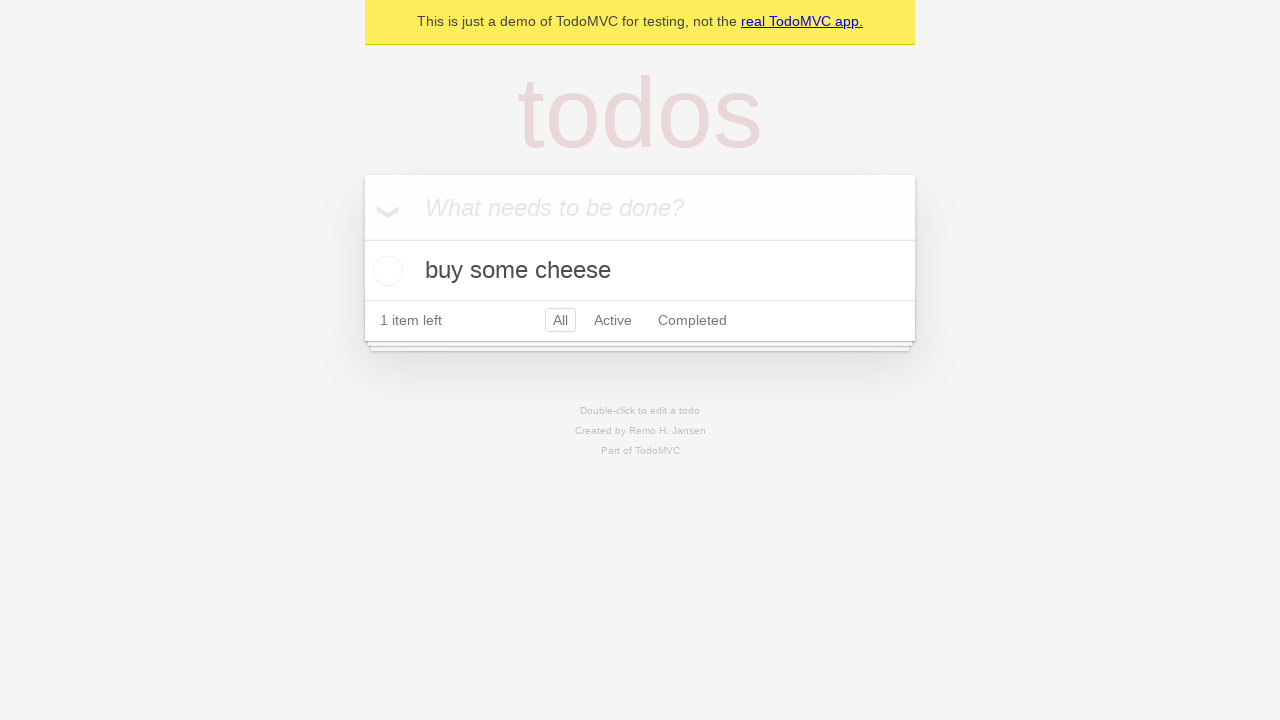

Filled todo input with 'feed the cat' on internal:attr=[placeholder="What needs to be done?"i]
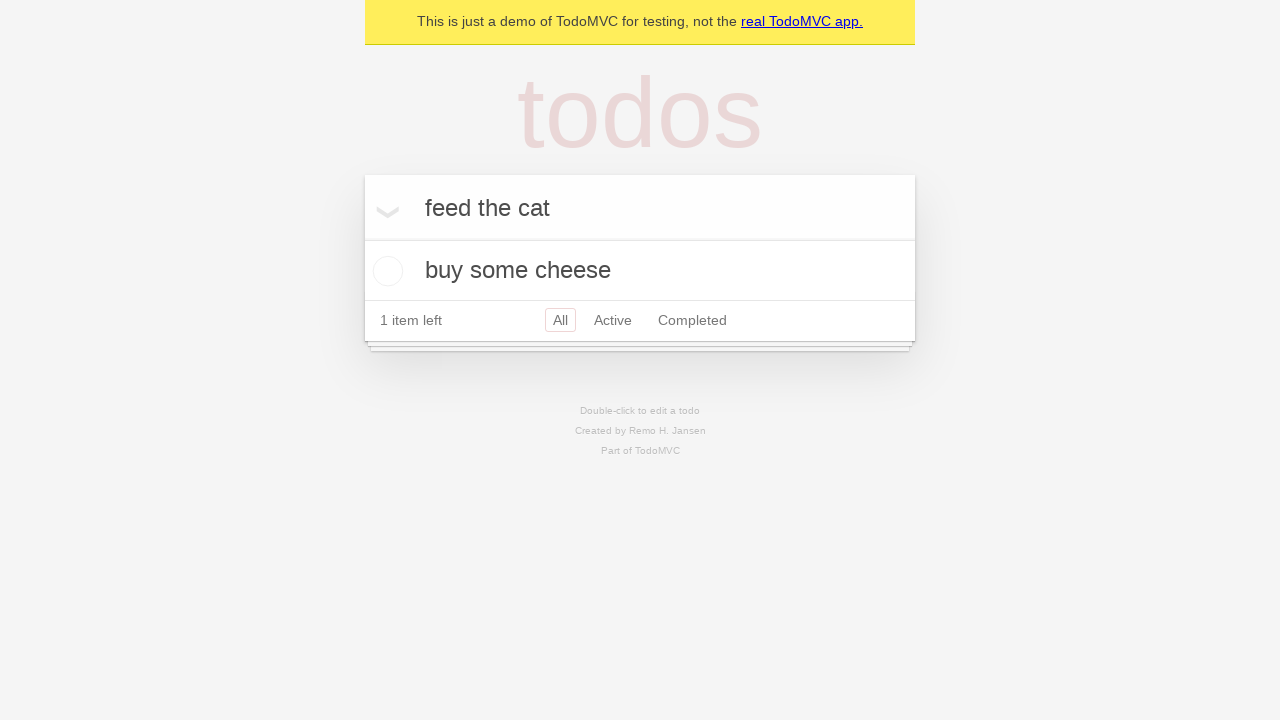

Pressed Enter to add 'feed the cat' to todo list on internal:attr=[placeholder="What needs to be done?"i]
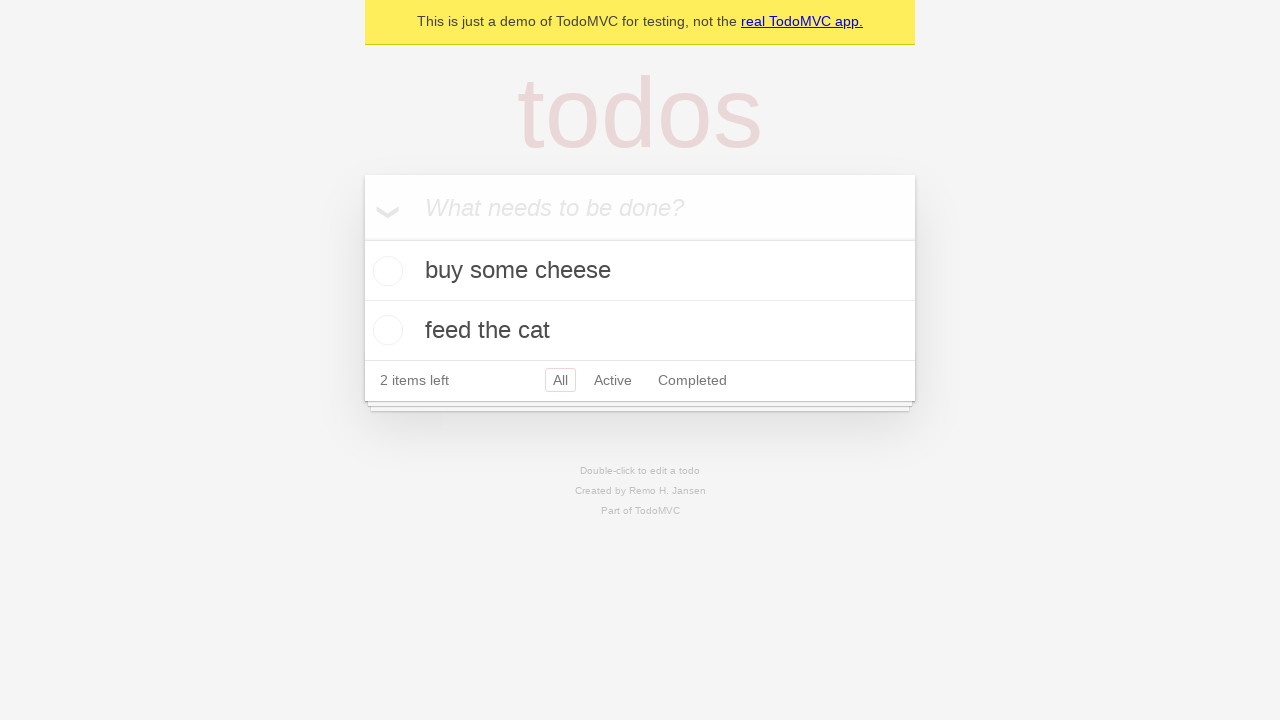

Filled todo input with 'book a doctors appointment' on internal:attr=[placeholder="What needs to be done?"i]
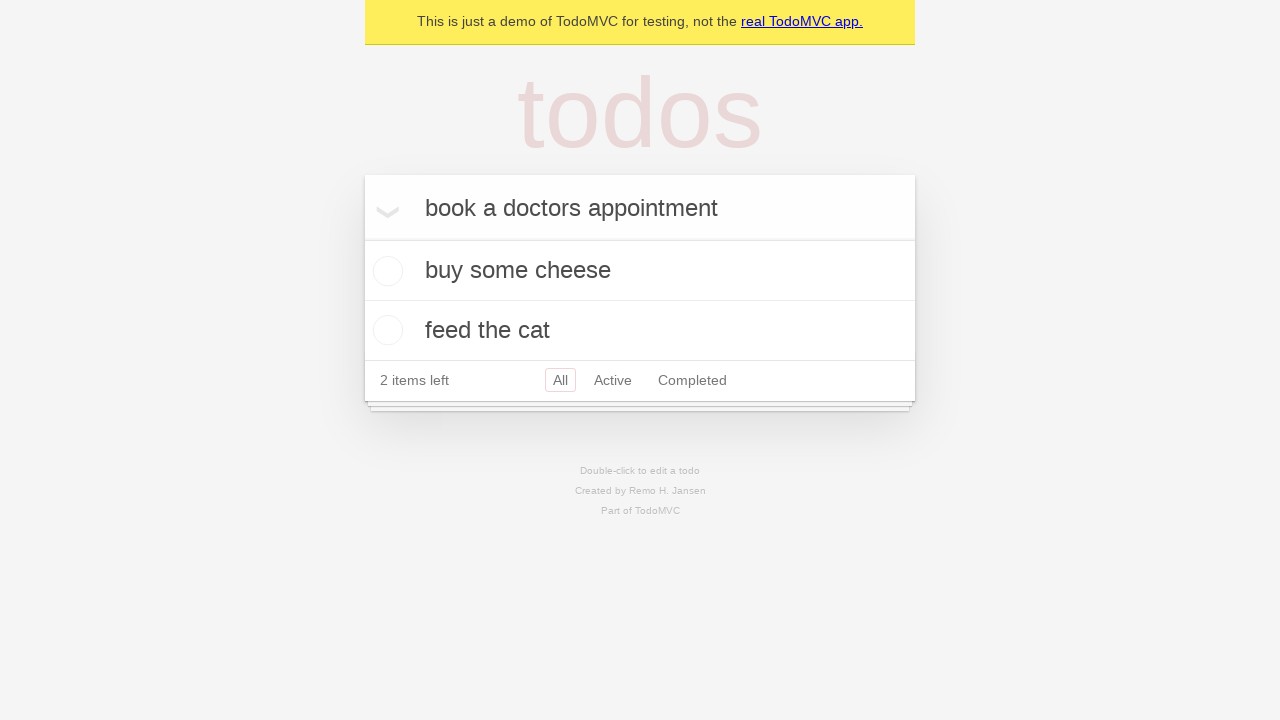

Pressed Enter to add 'book a doctors appointment' to todo list on internal:attr=[placeholder="What needs to be done?"i]
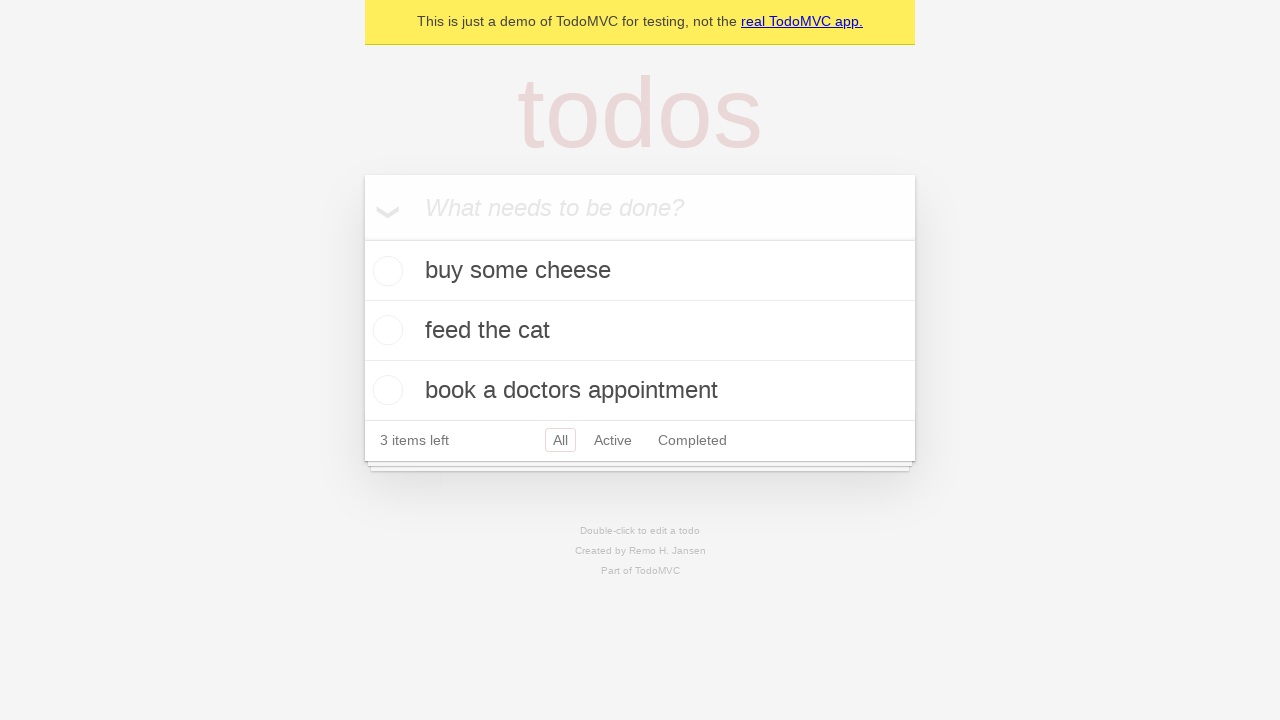

Checked the first todo item as completed at (385, 271) on .todo-list li .toggle >> nth=0
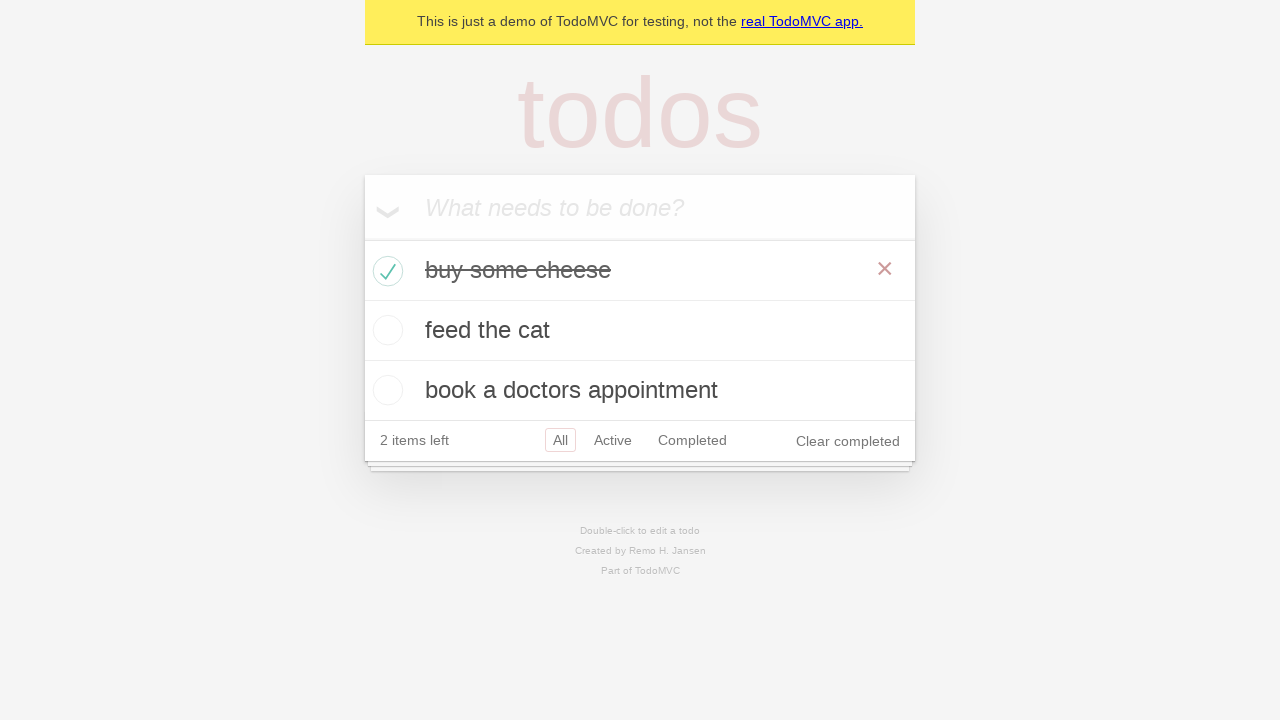

Clicked 'Clear completed' button to remove completed items at (848, 441) on internal:role=button[name="Clear completed"i]
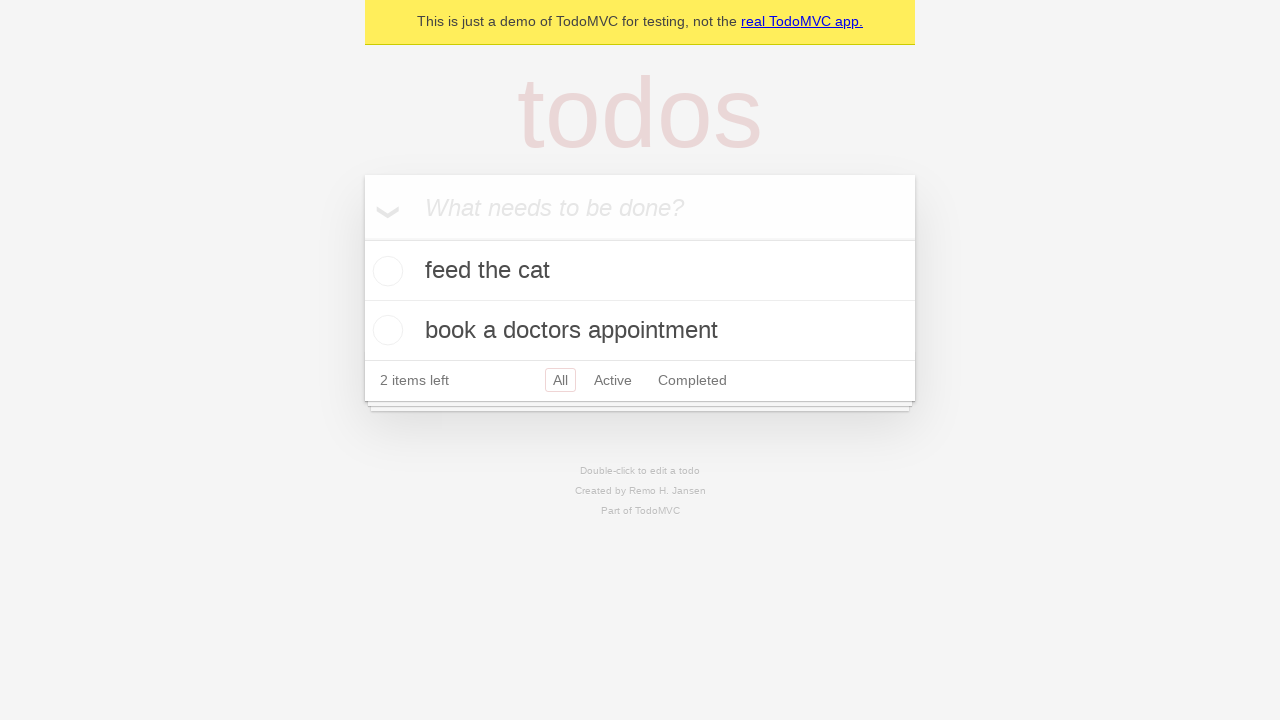

Waited for 'Clear completed' button to be hidden
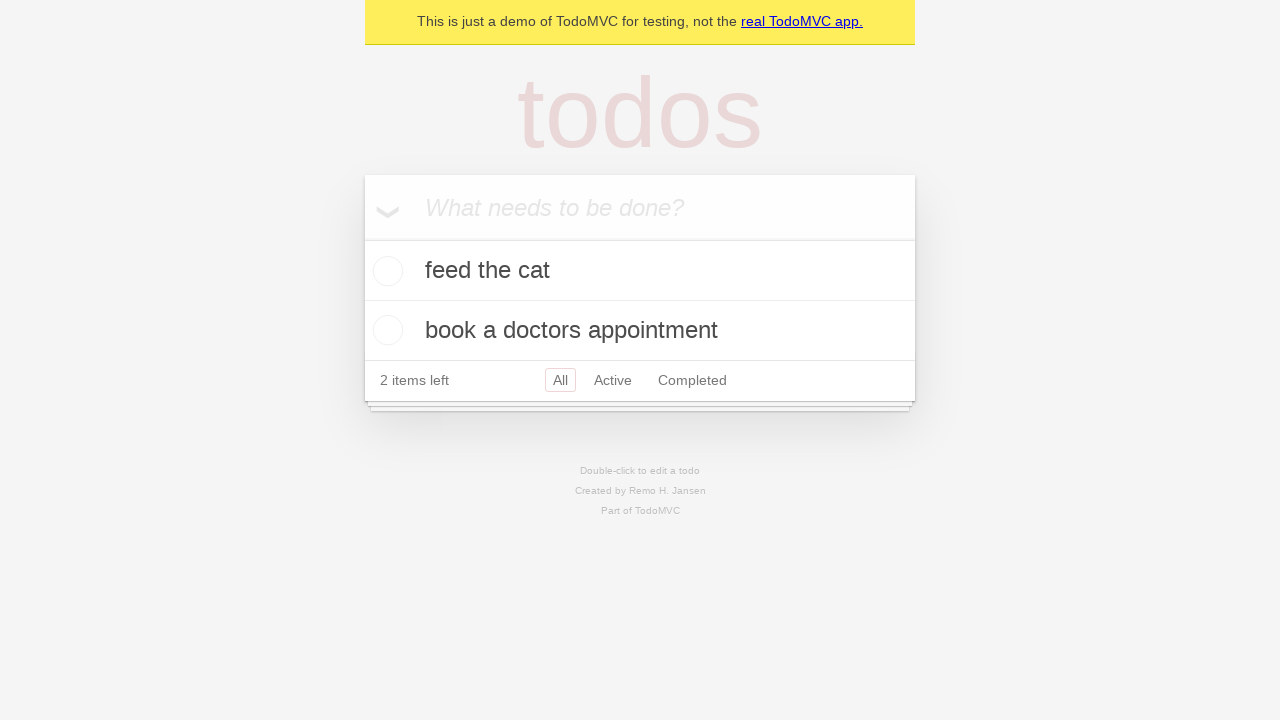

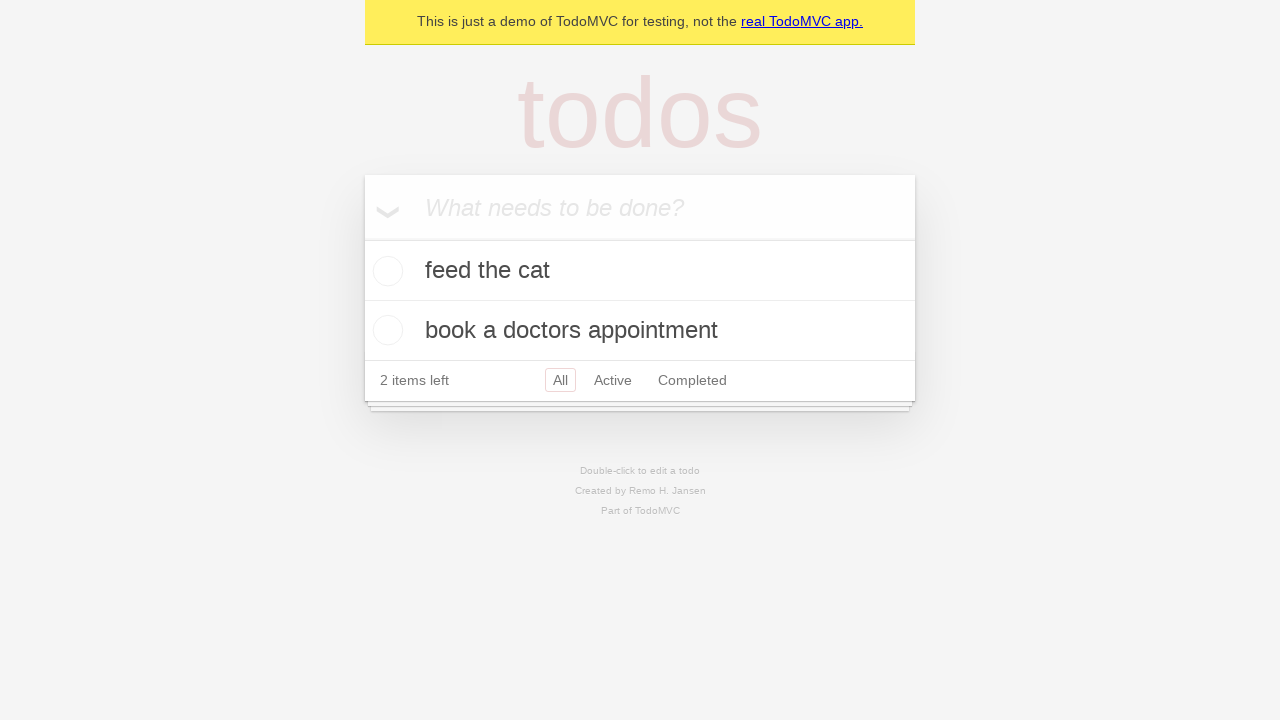